Tests an e-commerce checkout flow by adding multiple items to cart, applying a promo code, and completing the order with country selection

Starting URL: https://rahulshettyacademy.com/seleniumPractise

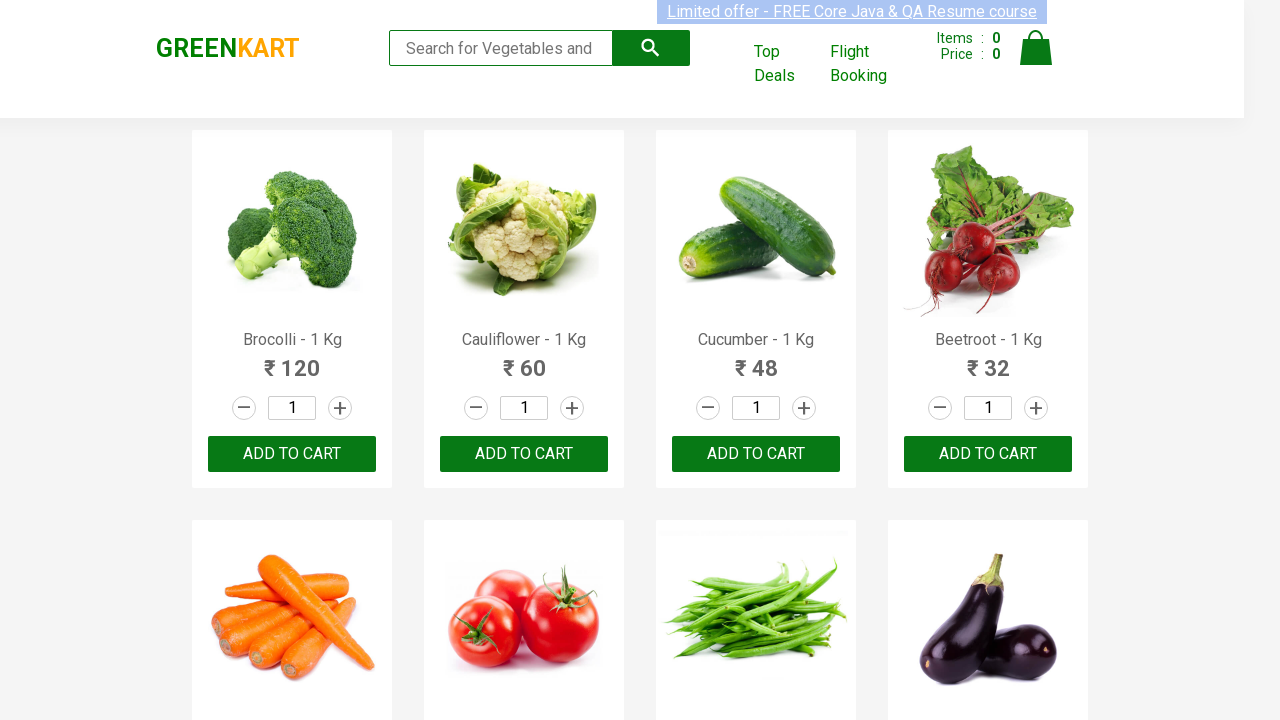

Located all product names on the page
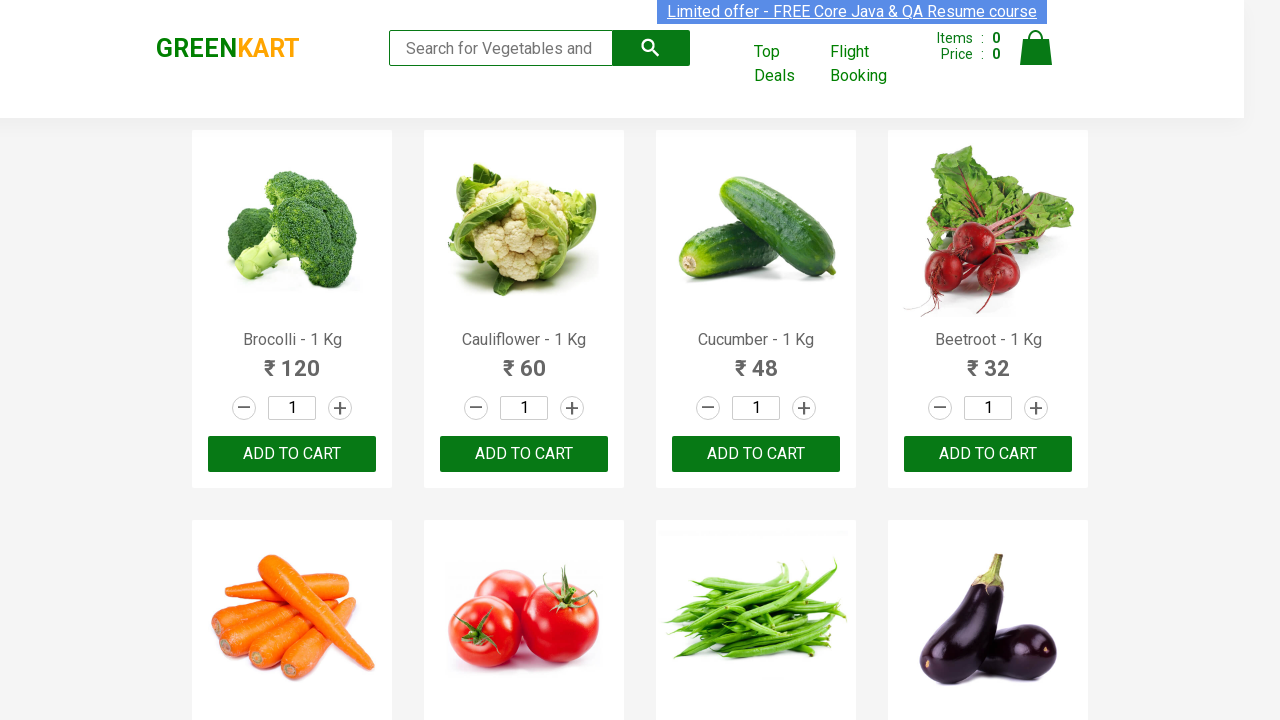

Added Cucumber to cart at (756, 454) on div.product-action button >> nth=2
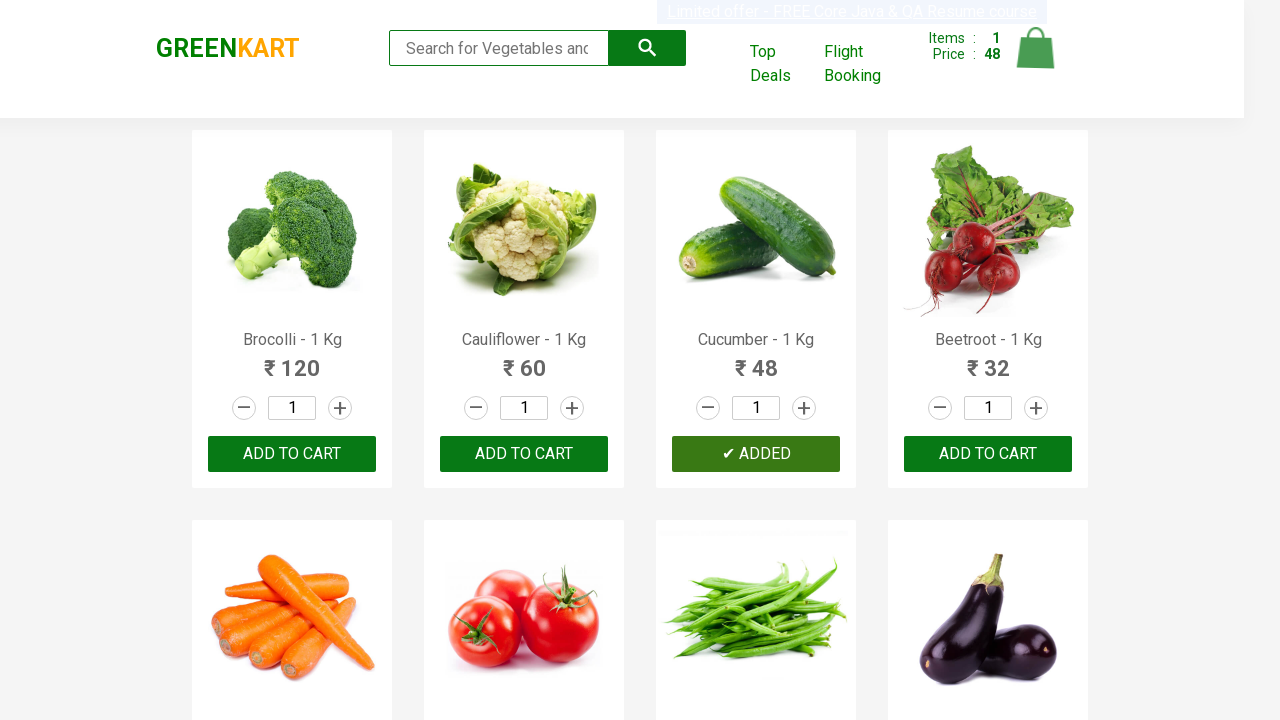

Added Carrot to cart at (292, 360) on div.product-action button >> nth=4
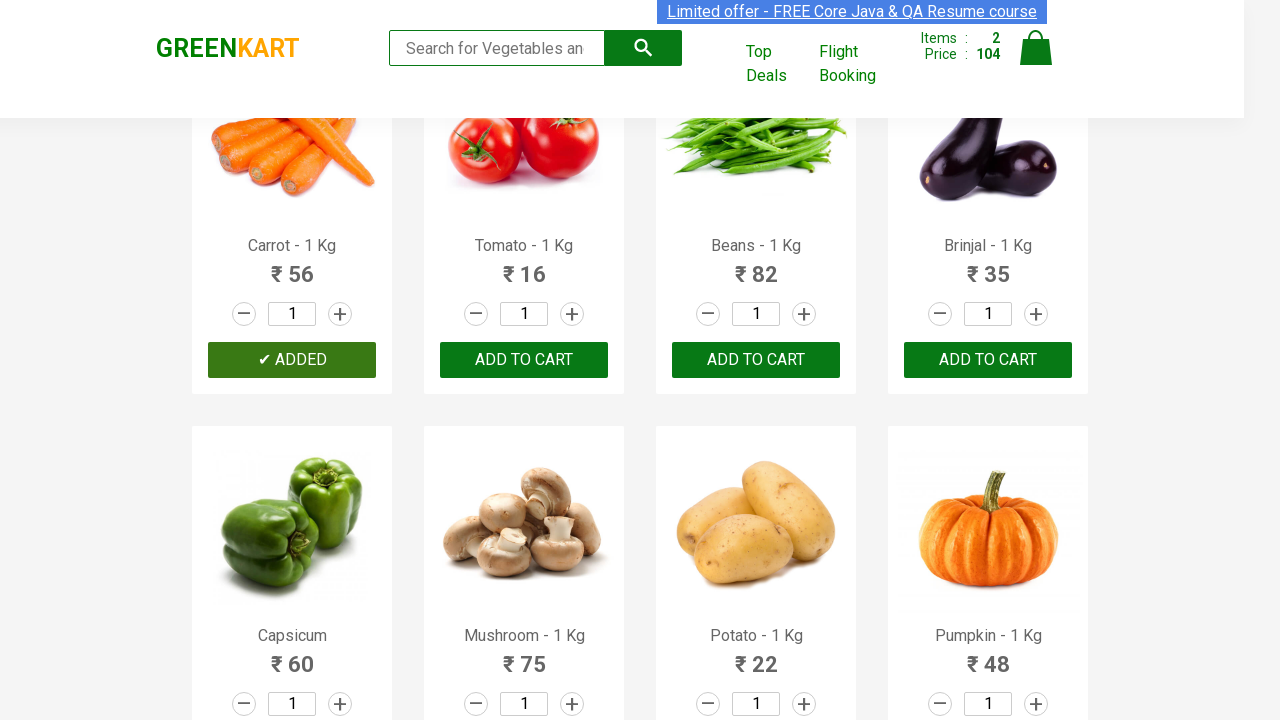

Added Pumpkin to cart at (988, 360) on div.product-action button >> nth=11
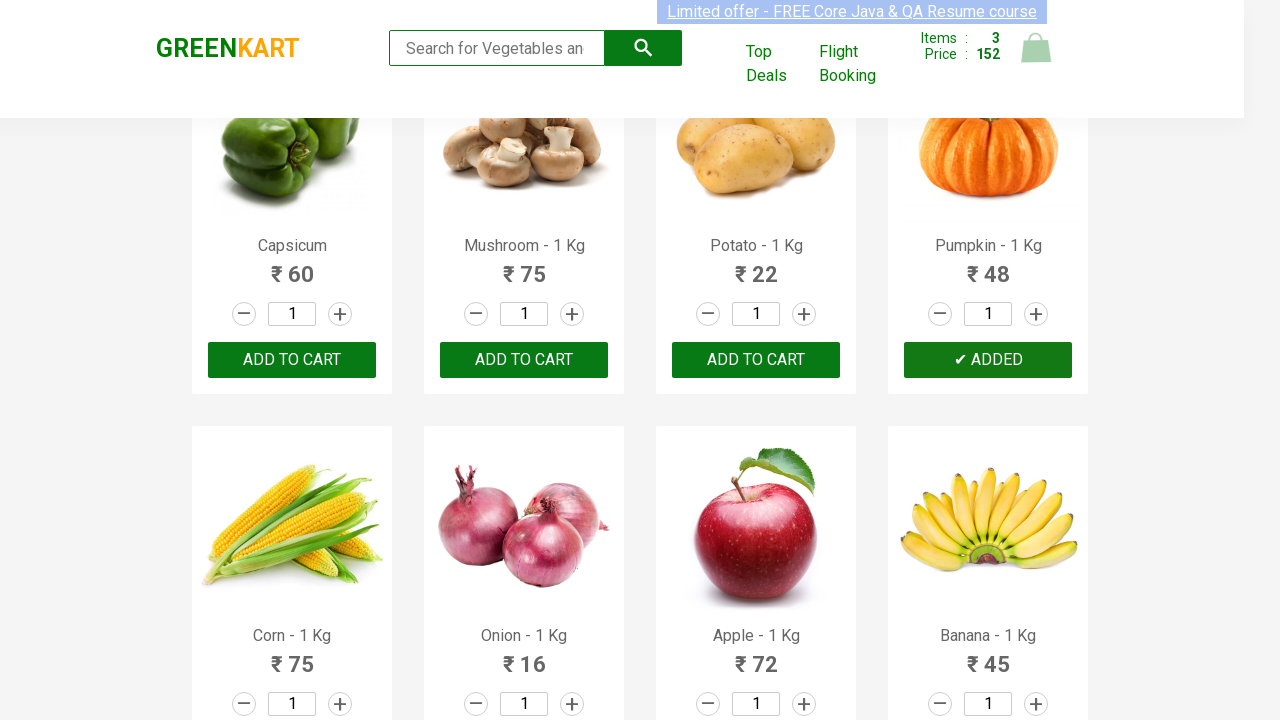

Clicked cart icon to view cart at (1036, 48) on img[alt='Cart']
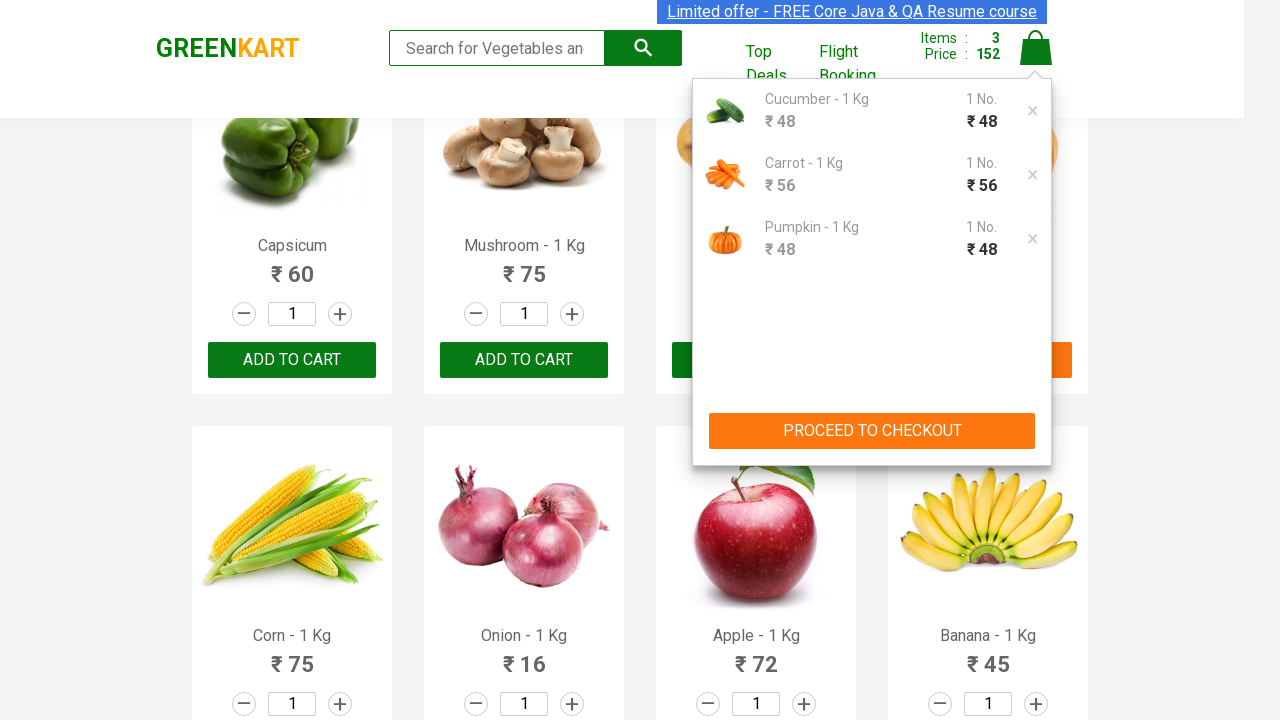

Clicked PROCEED TO CHECKOUT button at (872, 431) on xpath=//button[text()='PROCEED TO CHECKOUT']
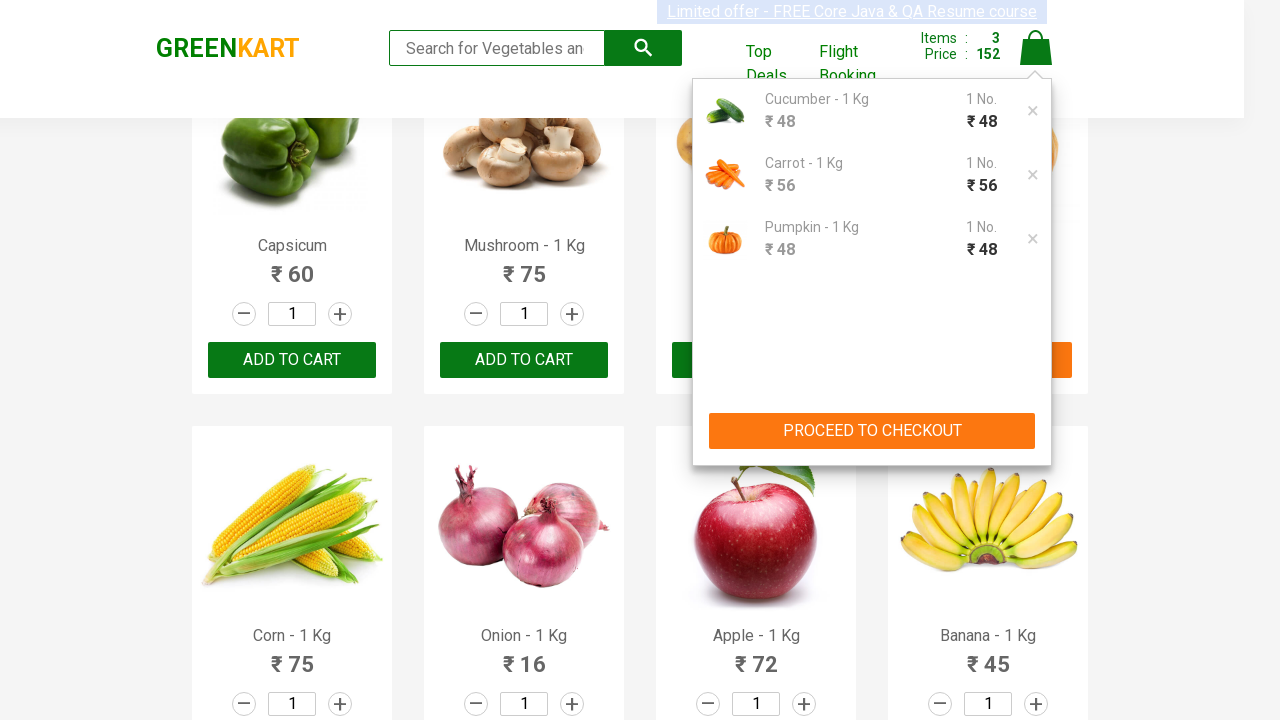

Entered promo code 'rahulshettyacademy' on input.promoCode
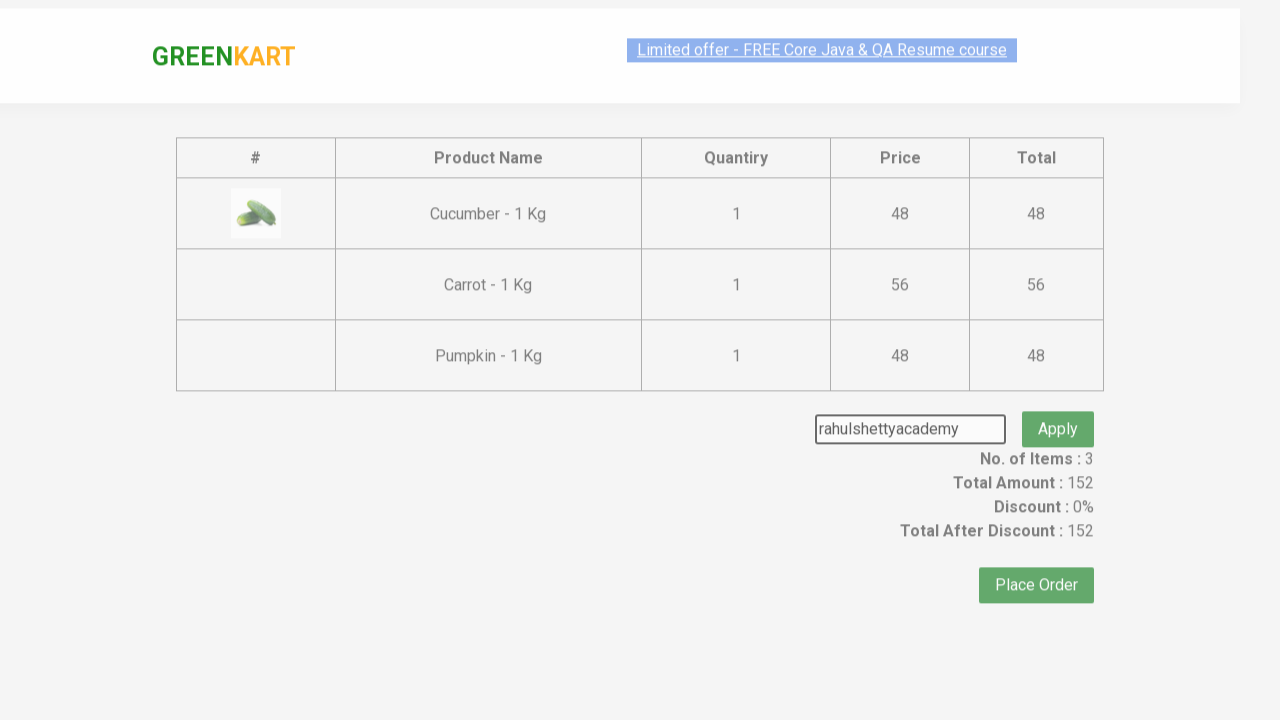

Clicked promo code button to apply discount at (1058, 406) on button.promoBtn
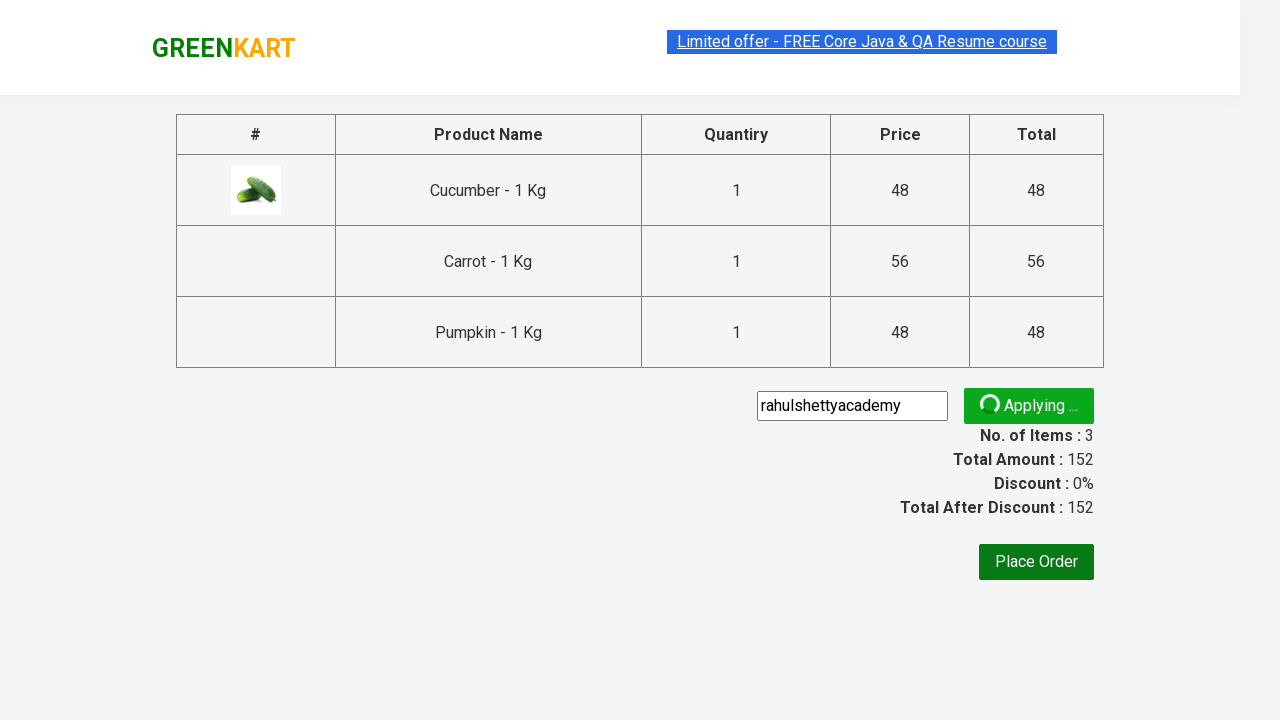

Promo code applied successfully
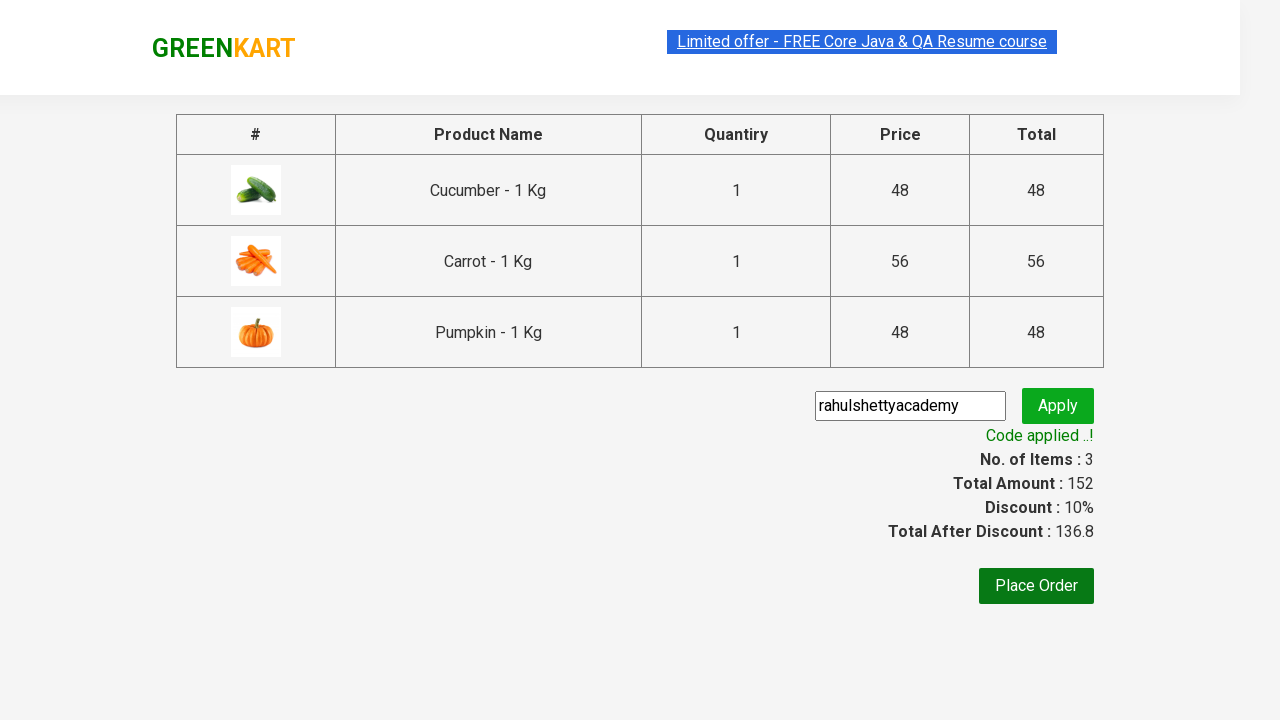

Clicked Place Order button at (1036, 586) on xpath=//button[text()='Place Order']
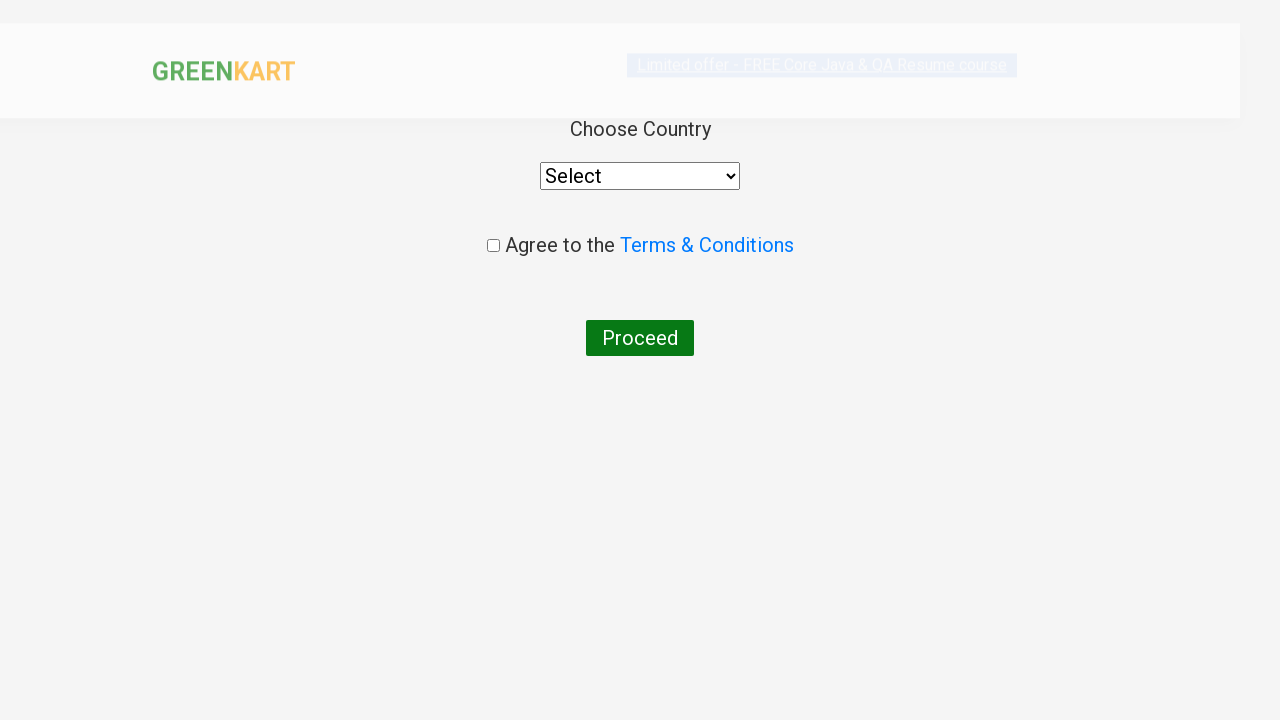

Selected India from country dropdown on select
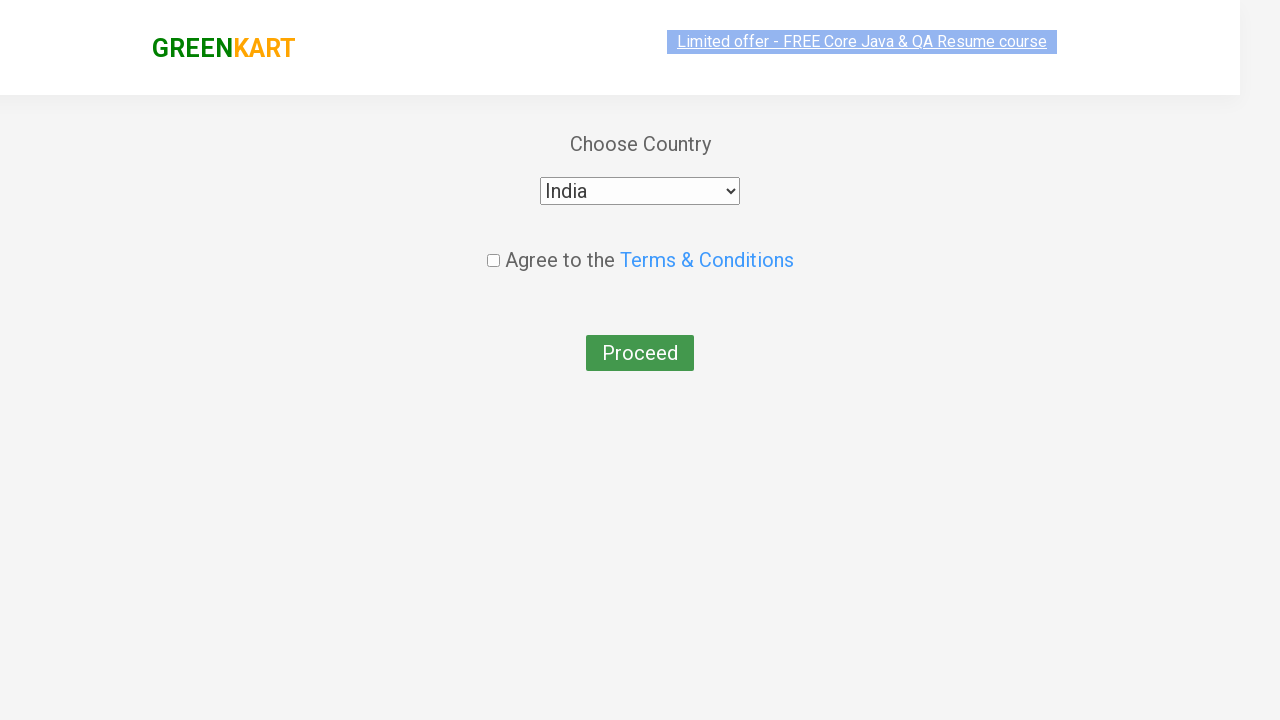

Checked terms and conditions checkbox at (493, 246) on input.chkAgree
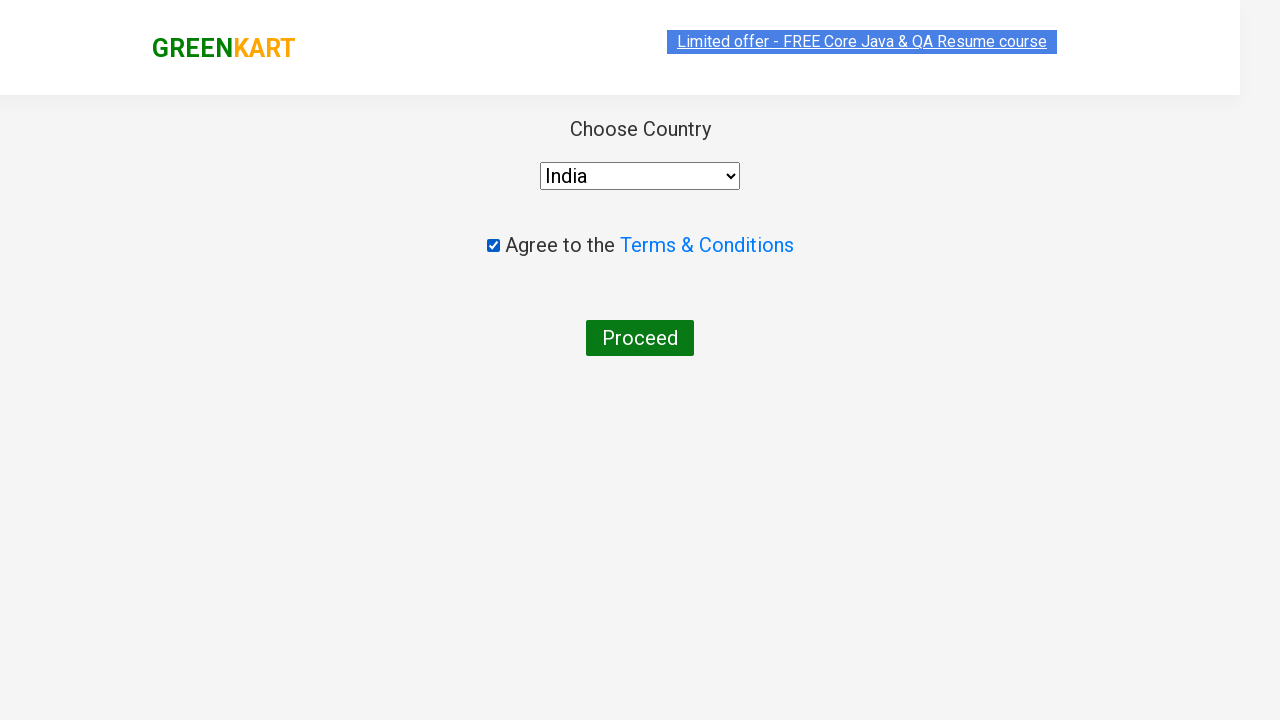

Clicked Proceed button to complete order at (640, 338) on xpath=//button[text()='Proceed']
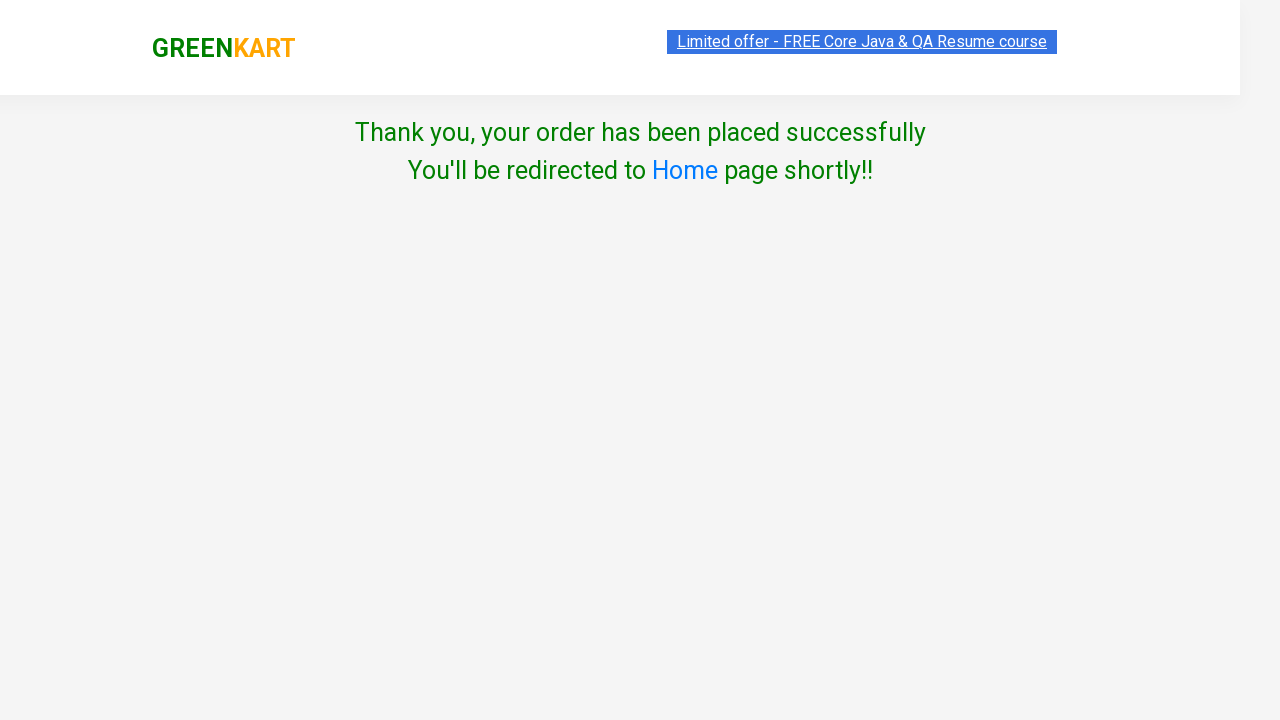

Order confirmation loaded
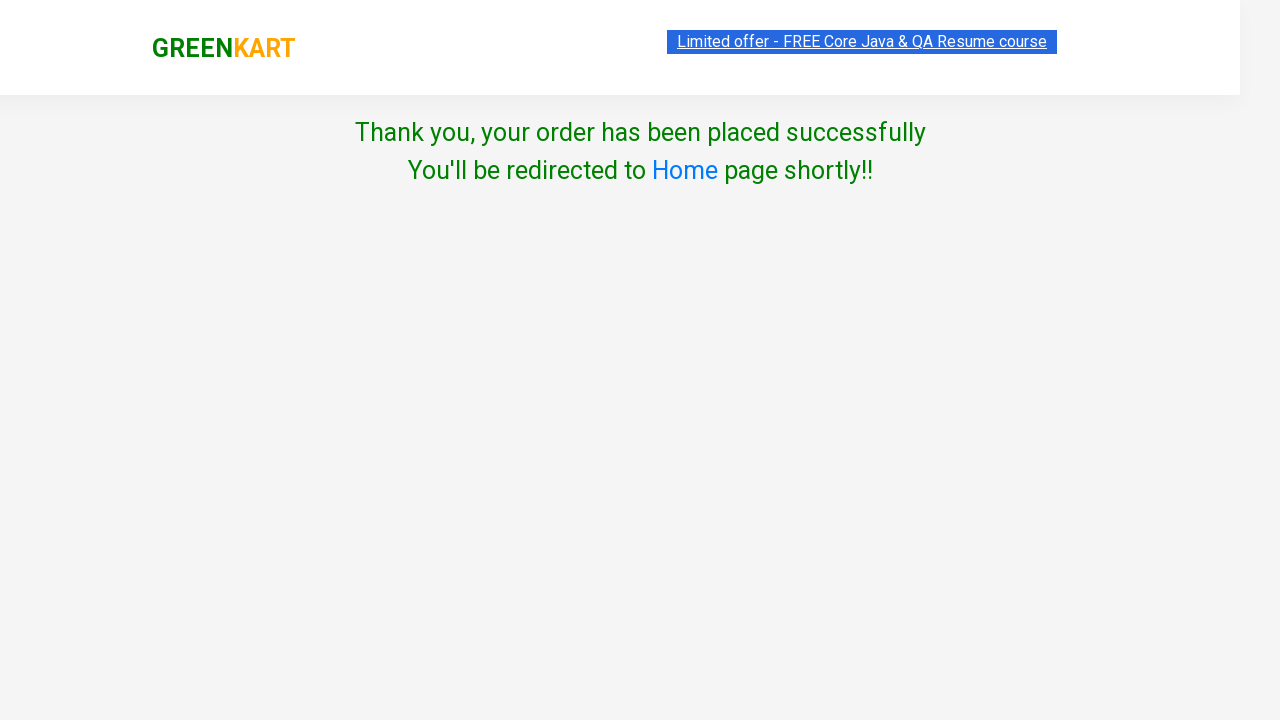

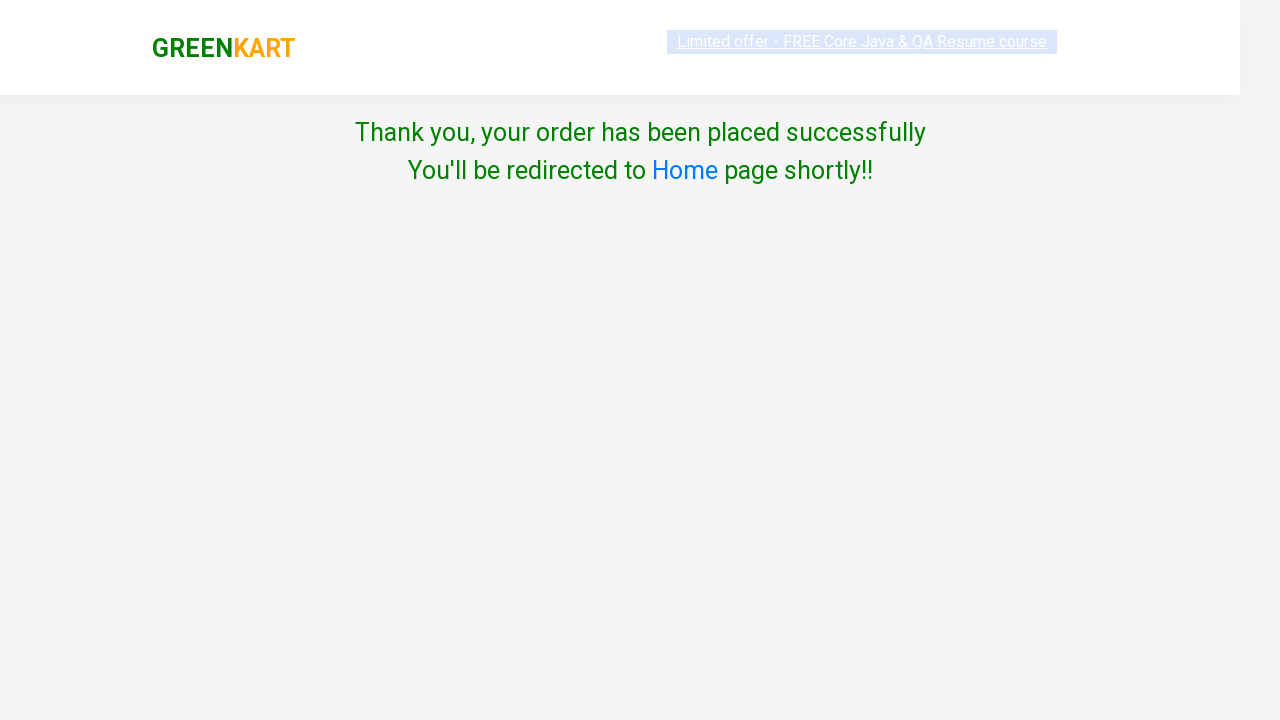